Validates that the OrangeHRM demo page loads correctly by checking the page title matches the expected value.

Starting URL: https://opensource-demo.orangehrmlive.com/

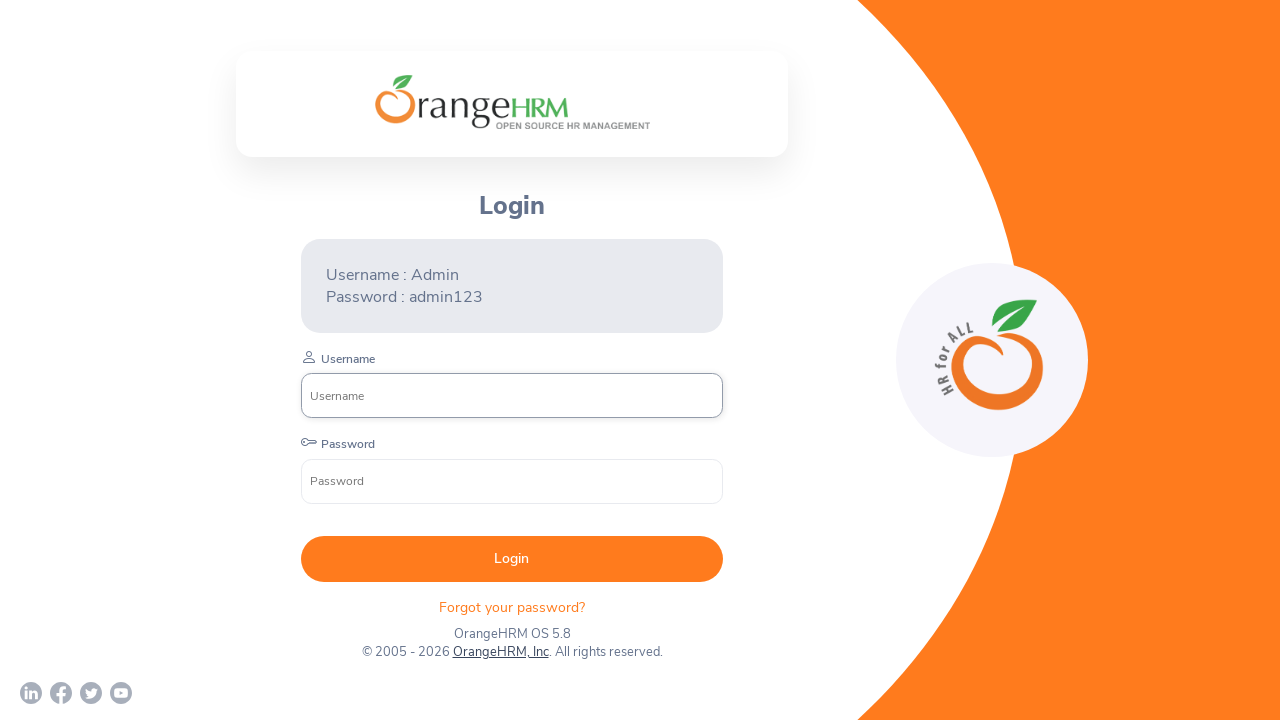

Waited for page to load (domcontentloaded state)
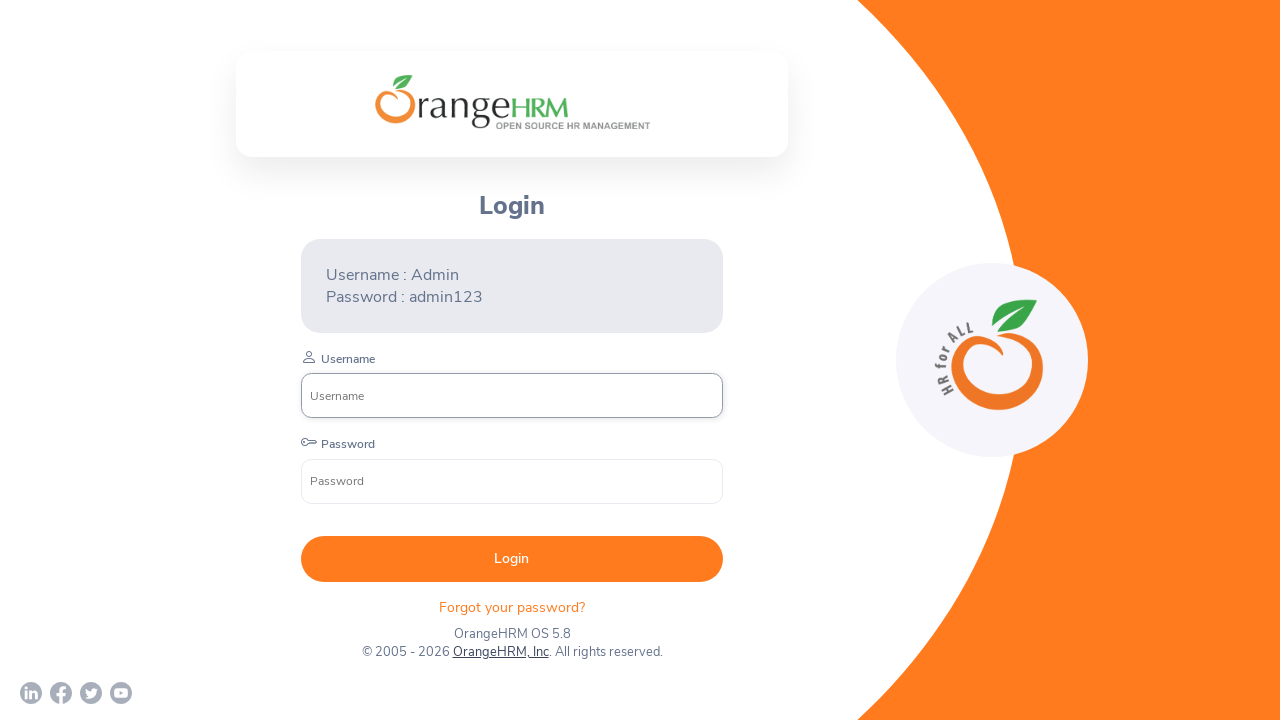

Retrieved page title: 'OrangeHRM'
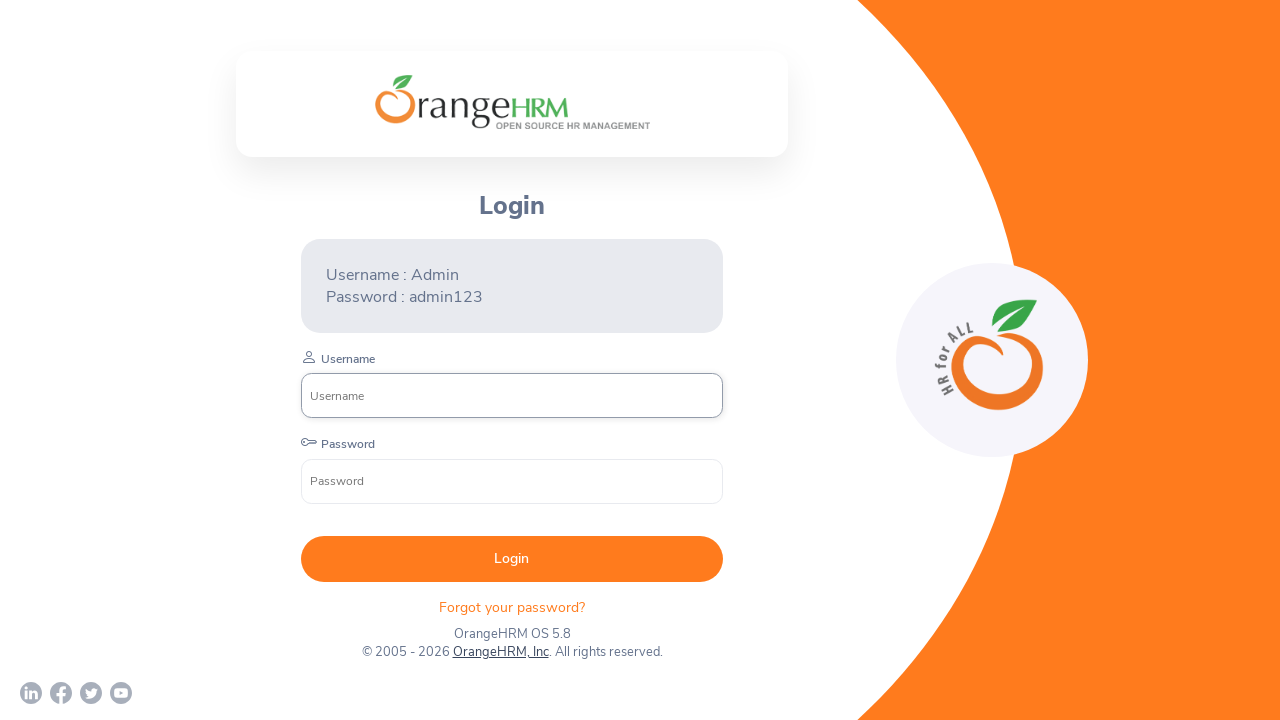

Verified page title matches expected value 'OrangeHRM'
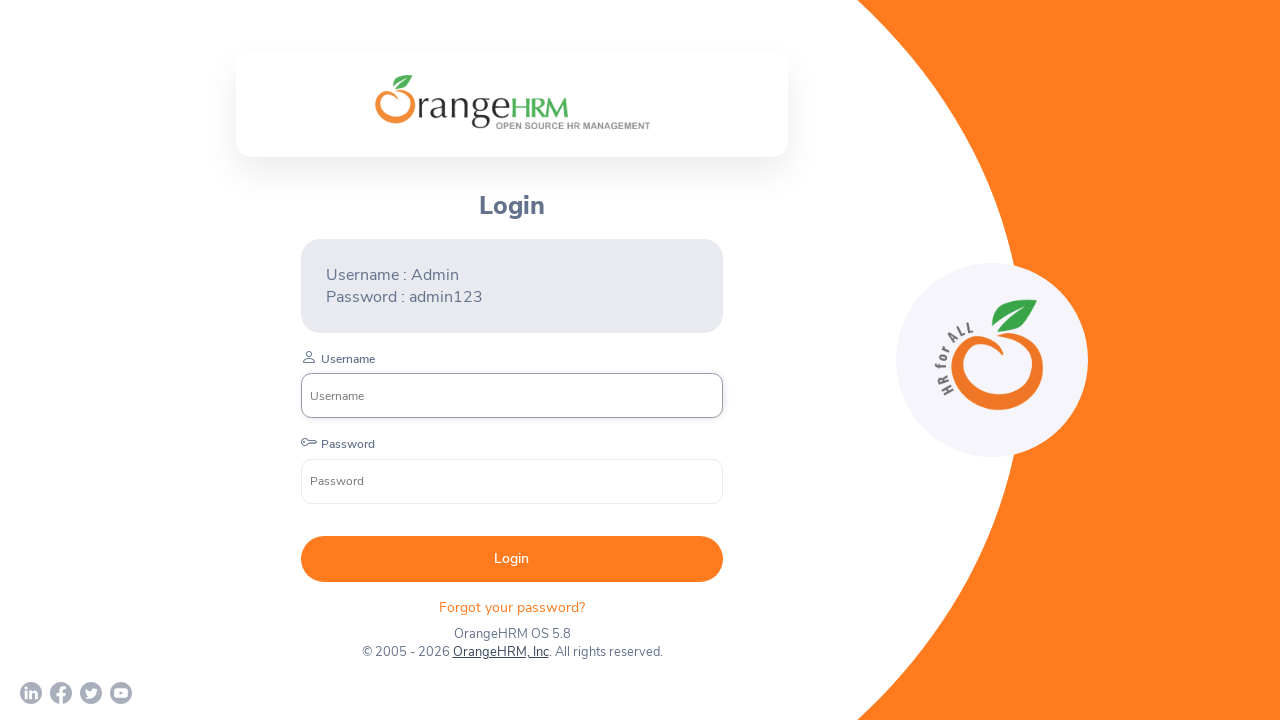

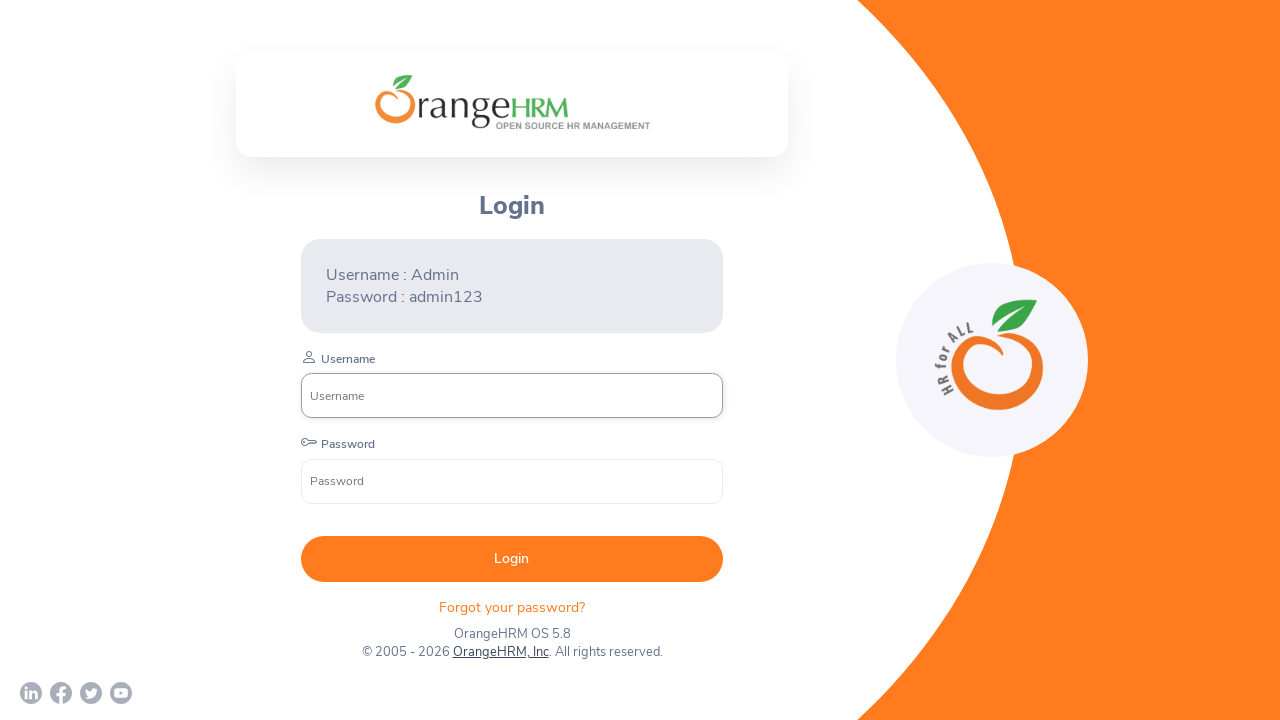